Tests that pressing Escape closes the search results dropdown

Starting URL: https://divscout.app

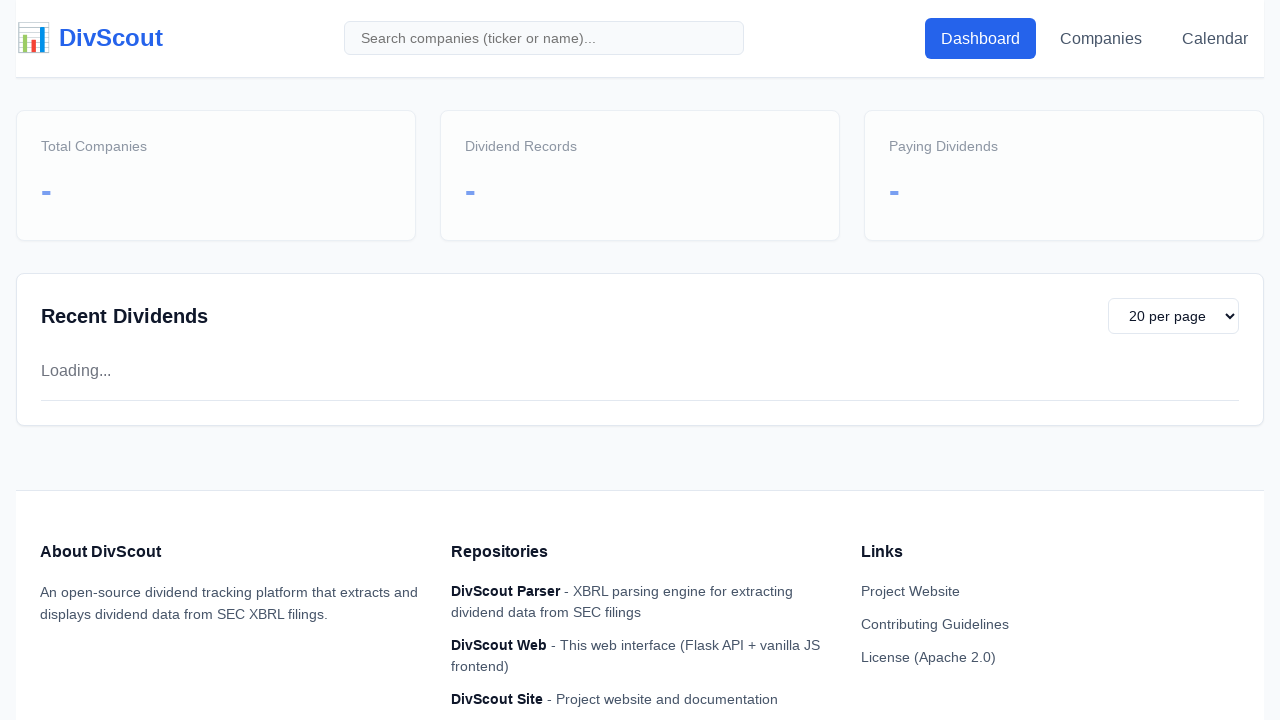

Typed 'AAPL' in global search field on #global-search
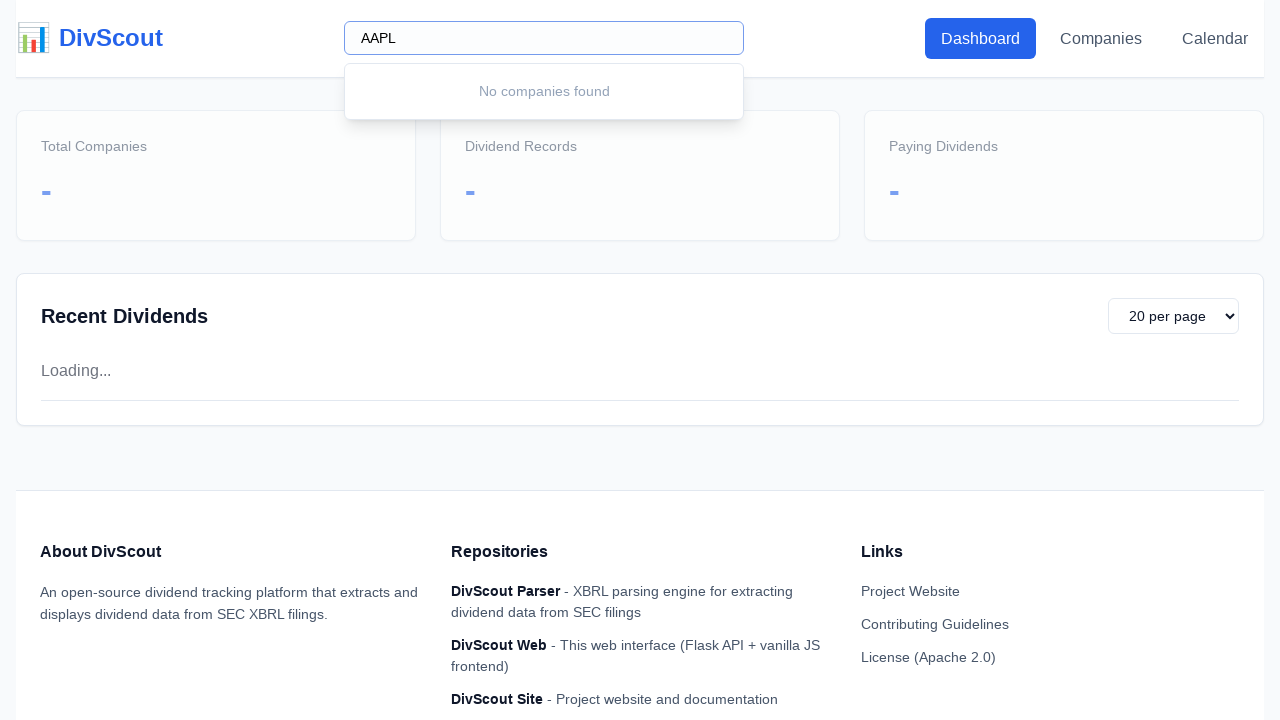

Search results dropdown appeared
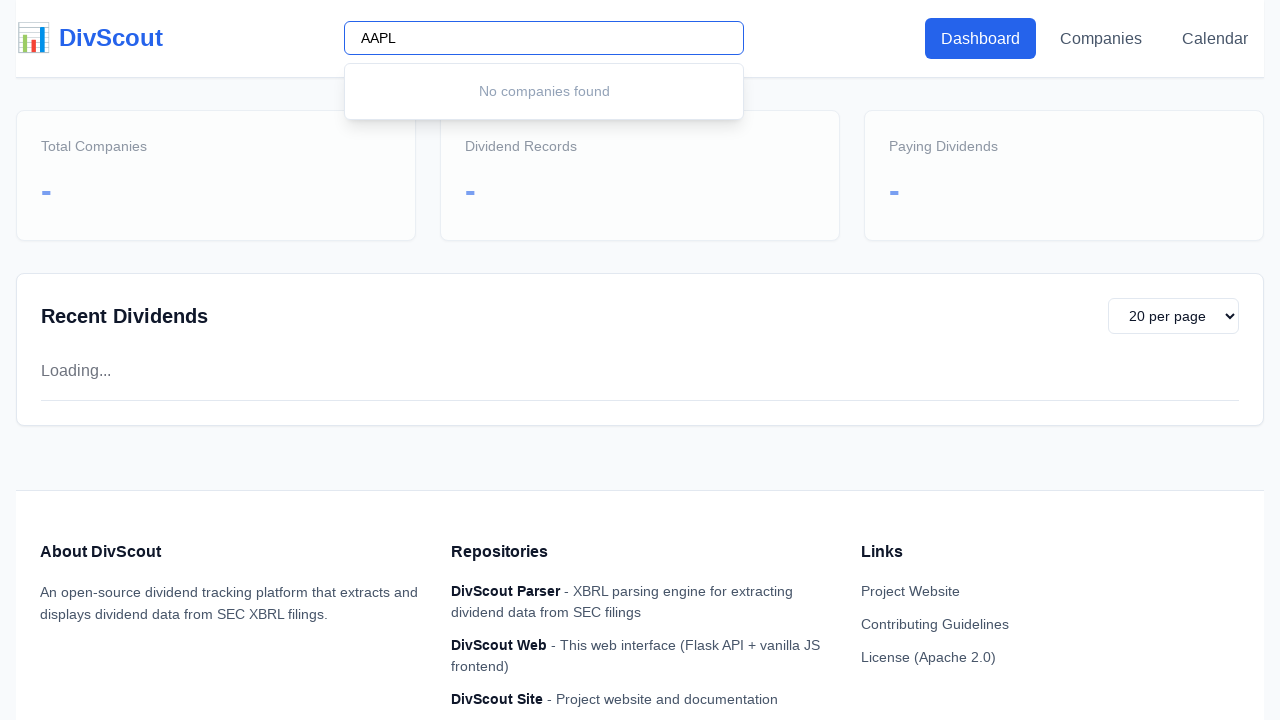

Pressed Escape key to close search results
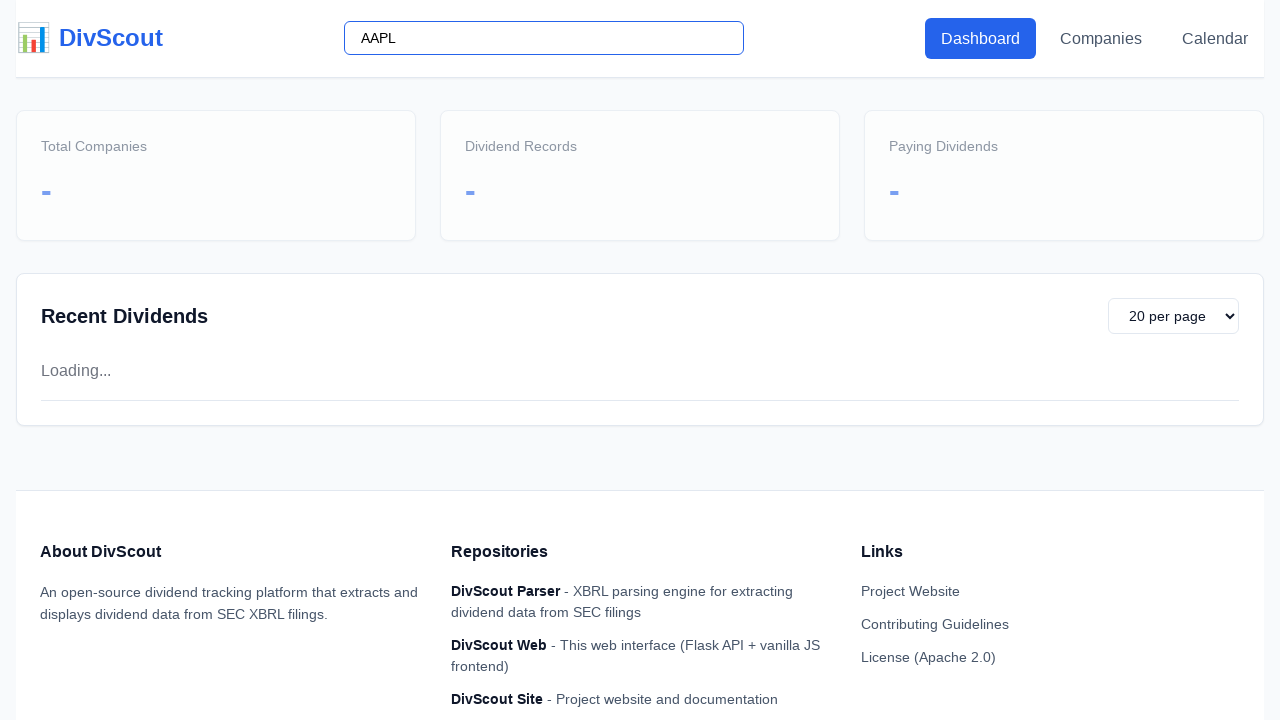

Waited 200ms for dropdown to close
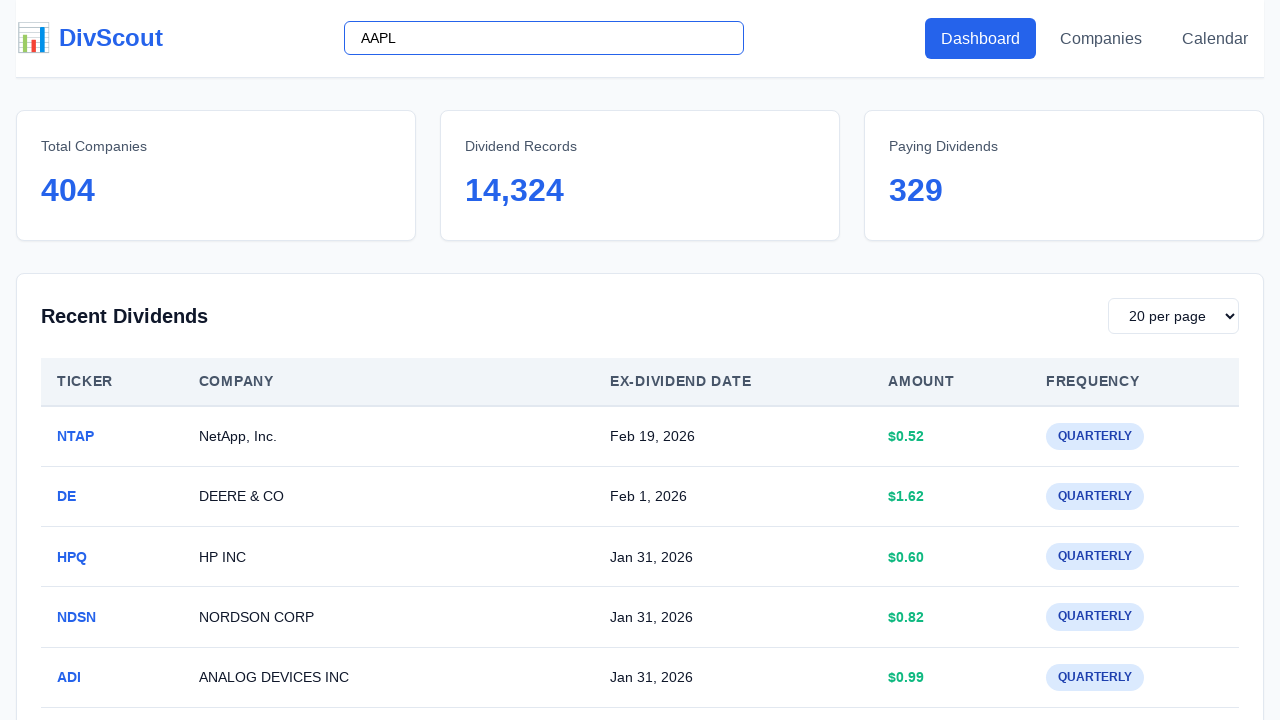

Checked if search results are hidden
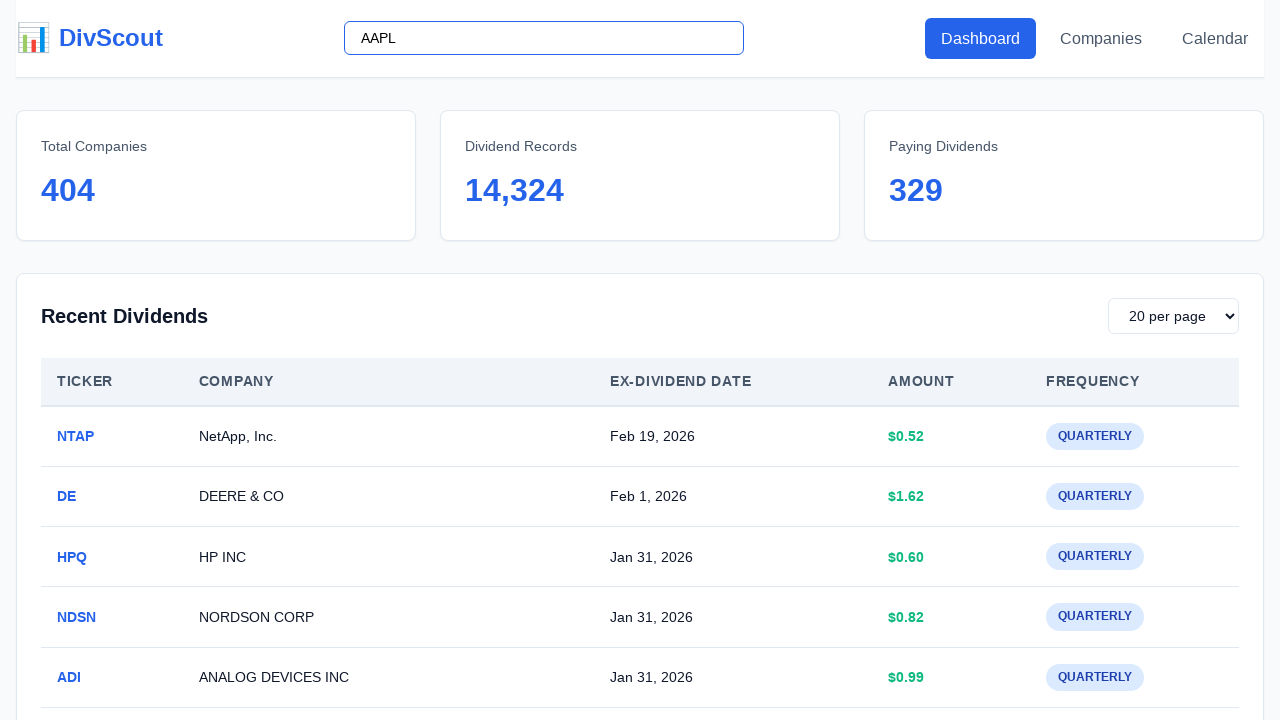

Verified that search results dropdown is hidden after pressing Escape
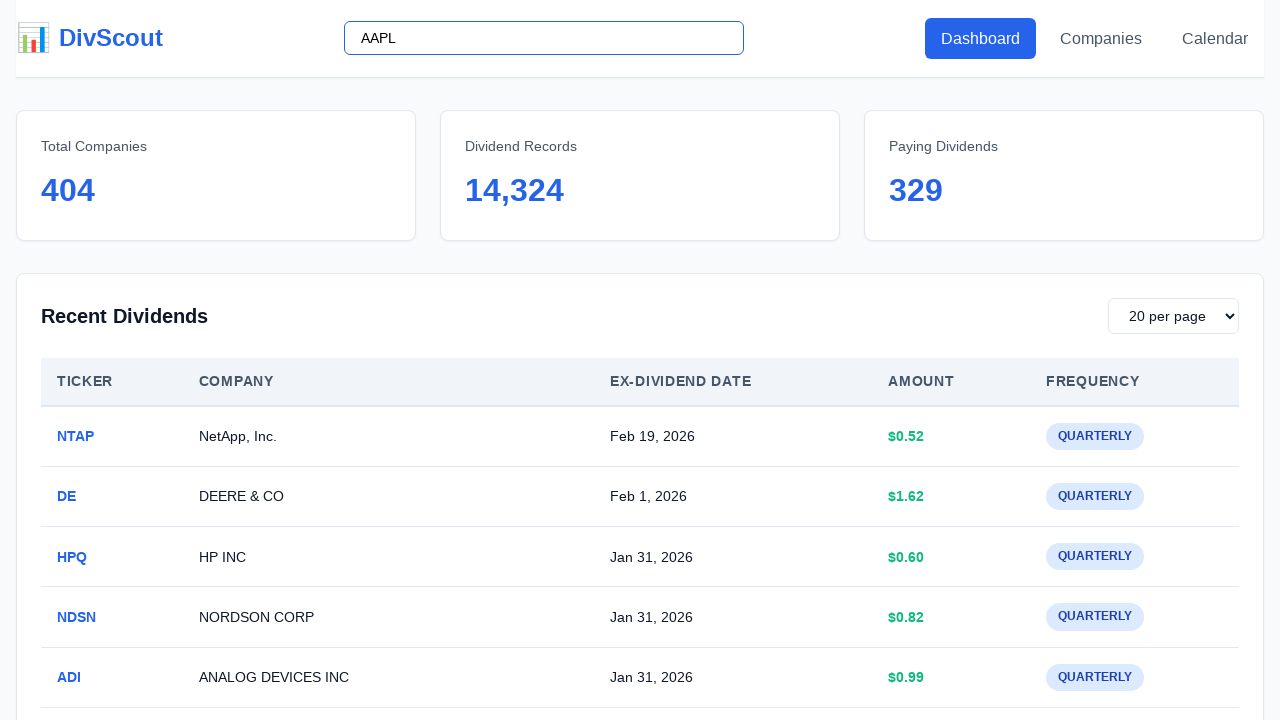

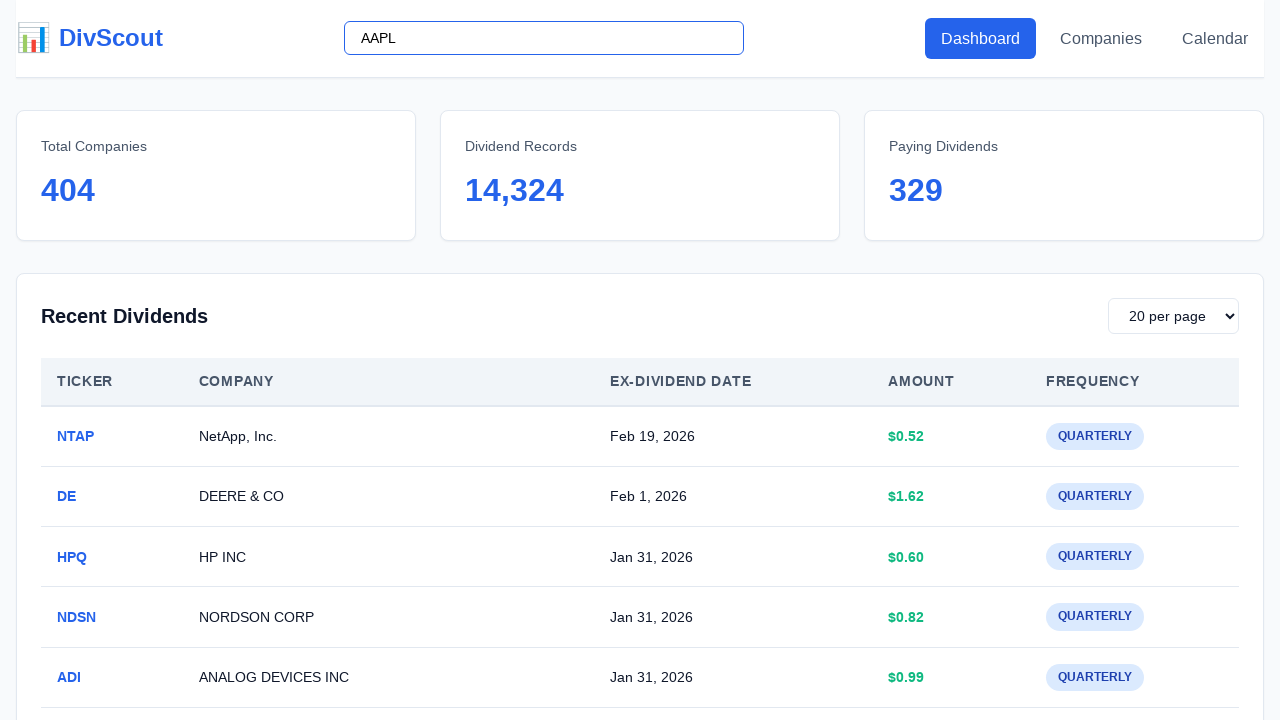